Tests e-commerce functionality by searching for products, adding a specific item to cart, and proceeding through checkout

Starting URL: https://rahulshettyacademy.com/seleniumPractise/#/

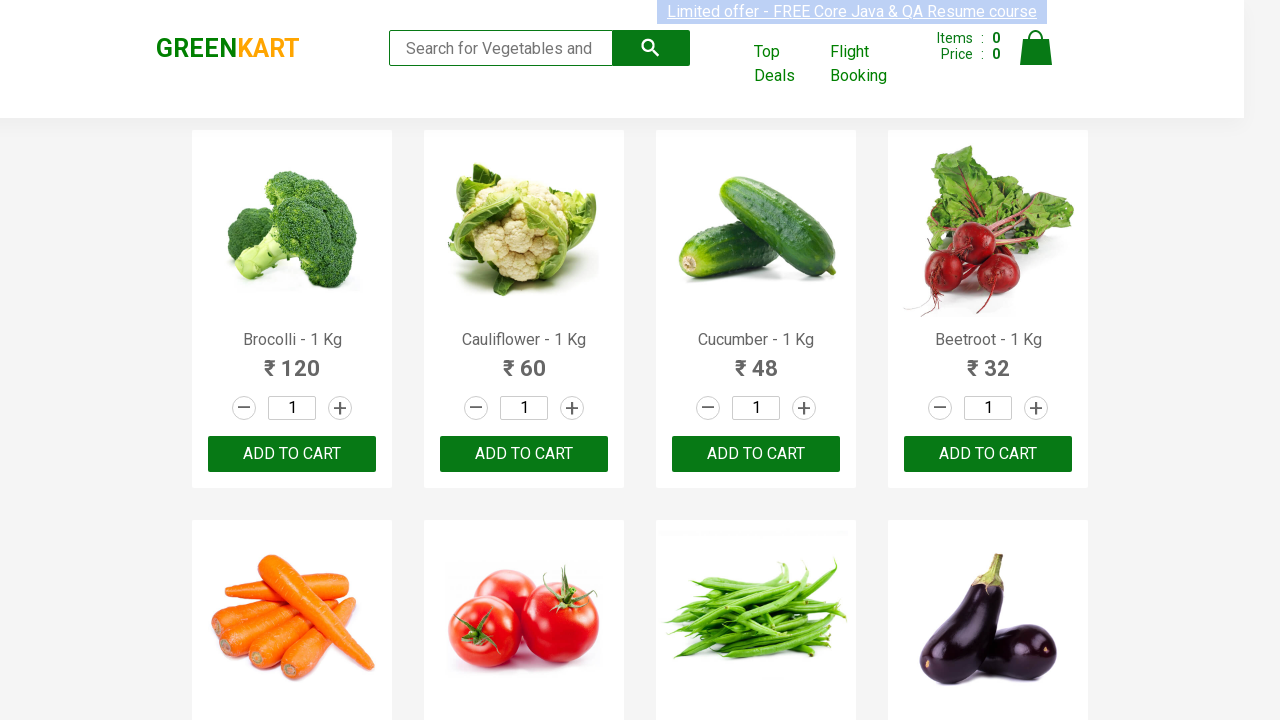

Filled search field with 'ca' to search for products on .search-keyword
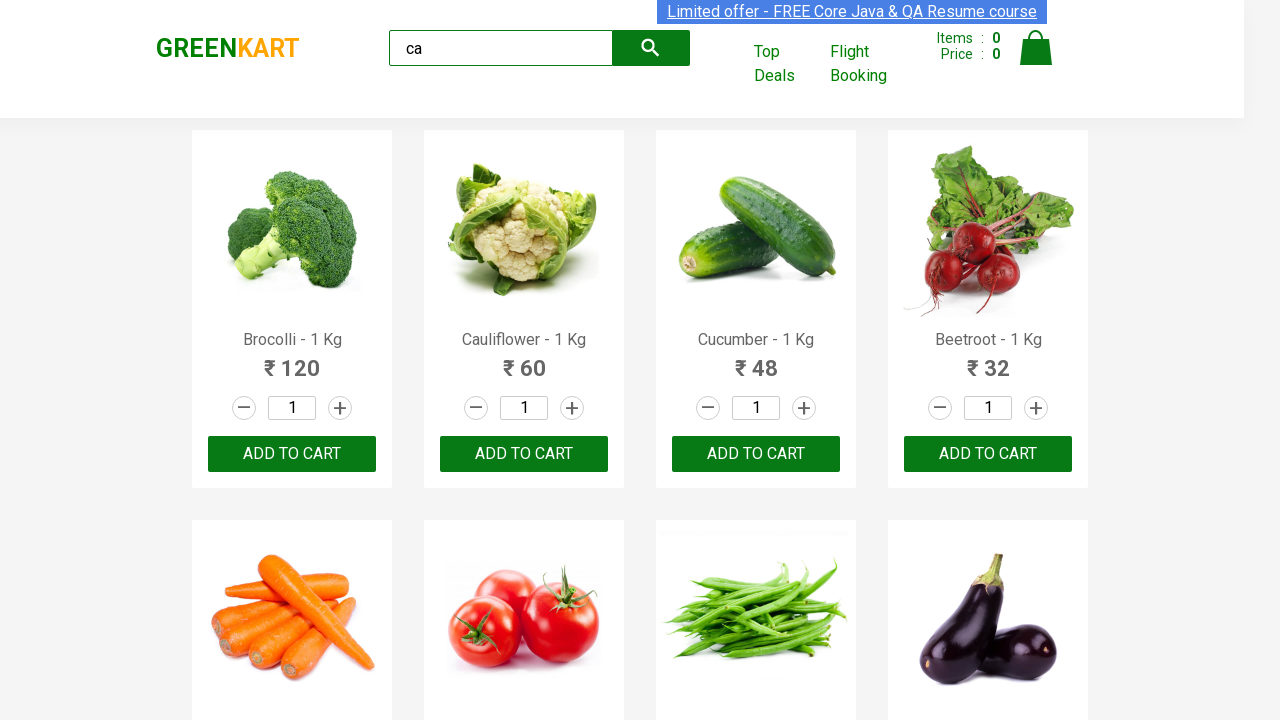

Waited for products to load after search
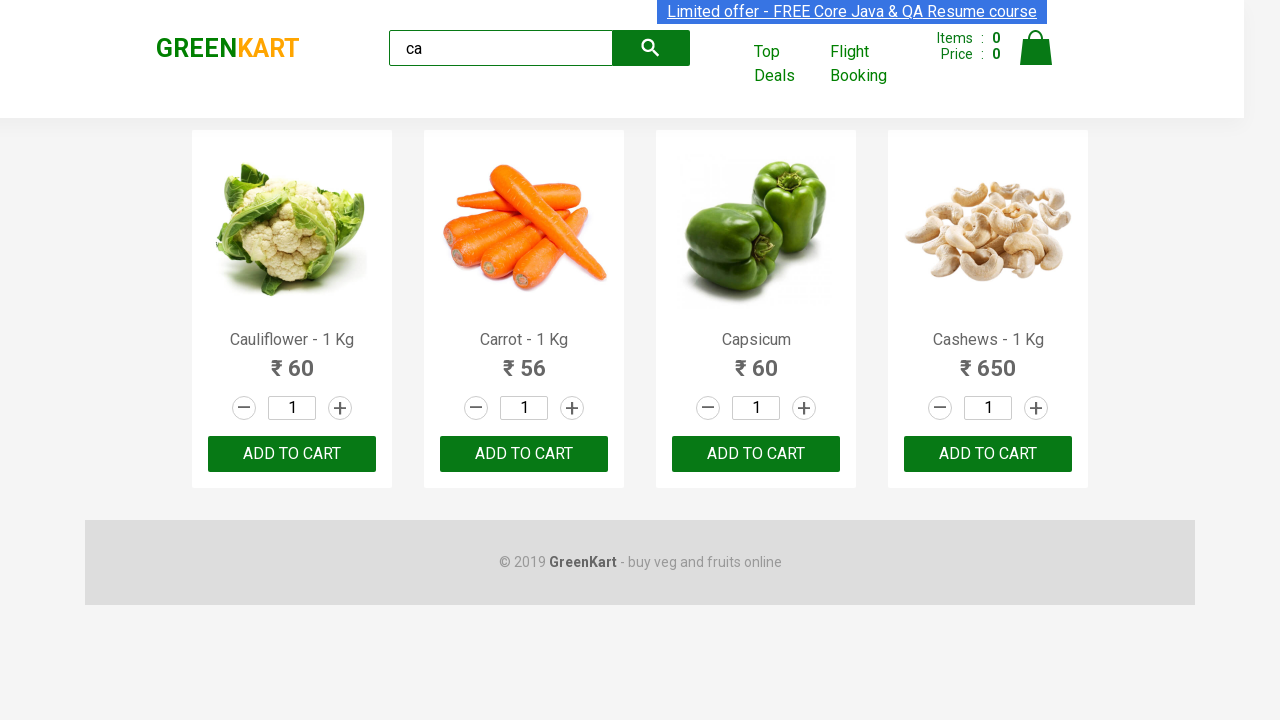

Found and clicked ADD TO CART for Cashews product at (988, 454) on .products .product >> nth=3 >> button[type="button"]
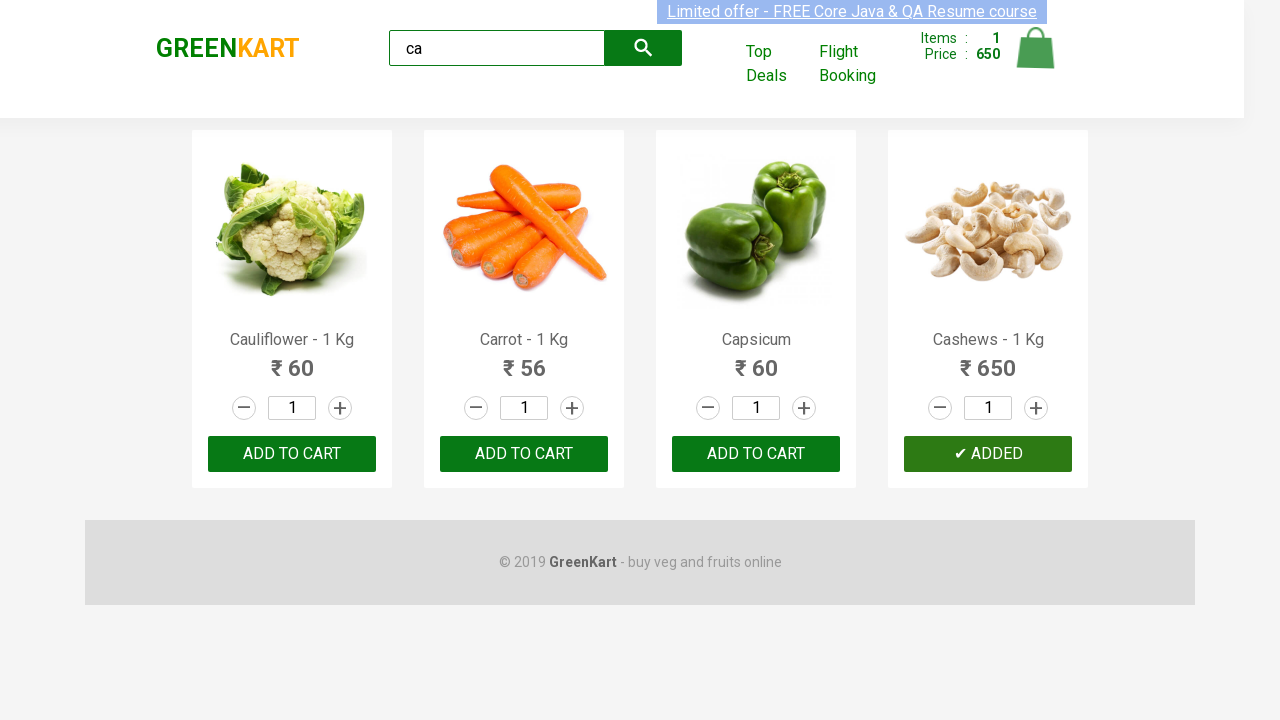

Verified brand text is 'GREENKART'
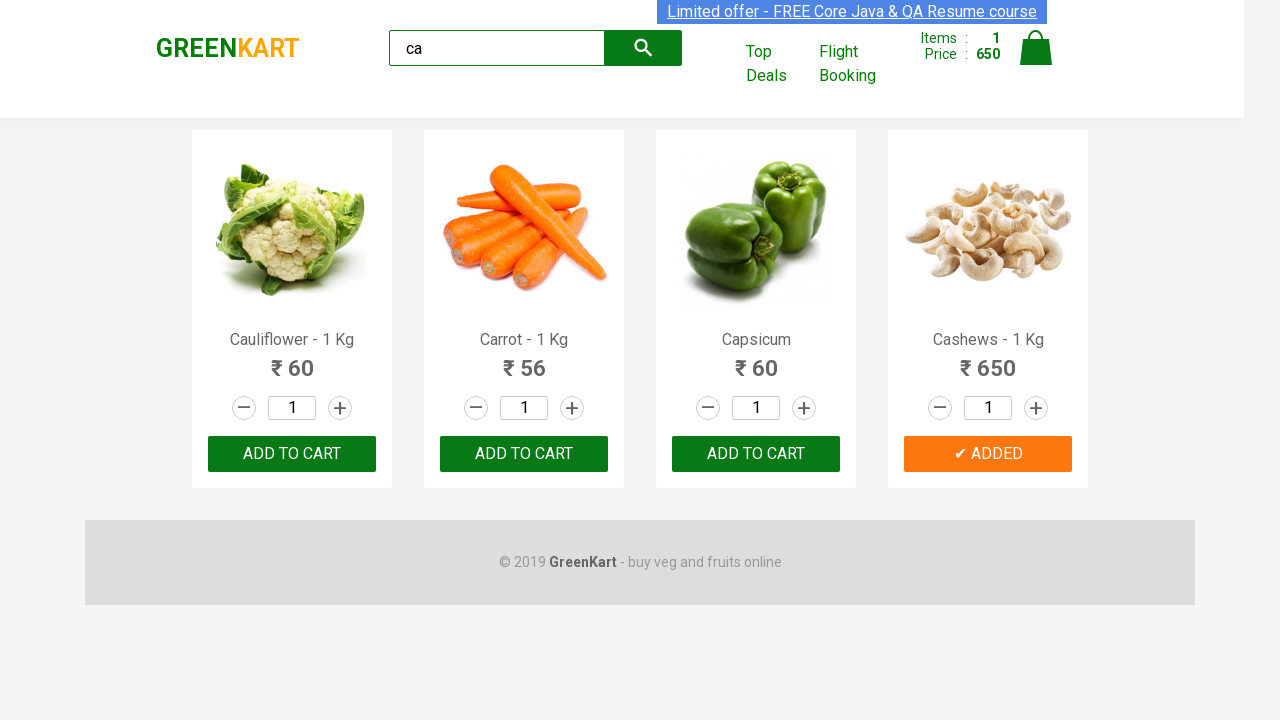

Clicked on cart icon at (1036, 59) on .cart-icon
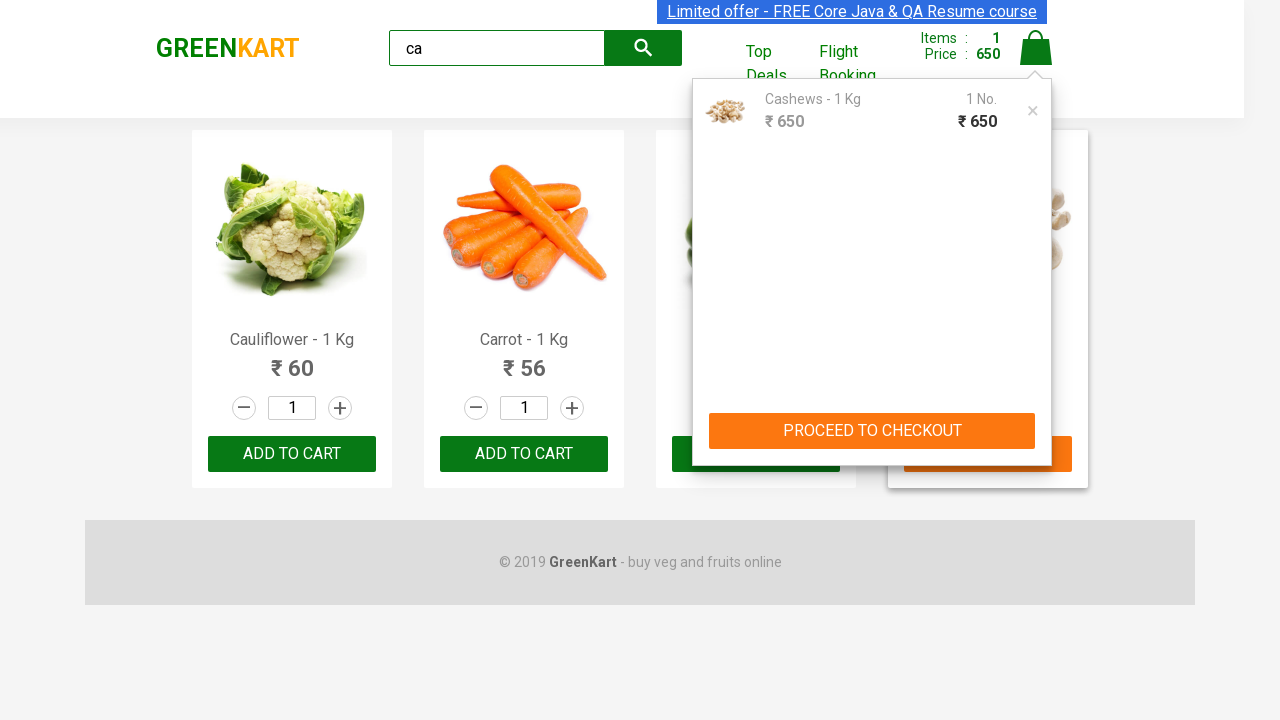

Clicked PROCEED TO CHECKOUT button at (872, 431) on internal:text="PROCEED TO CHECKOUT"i
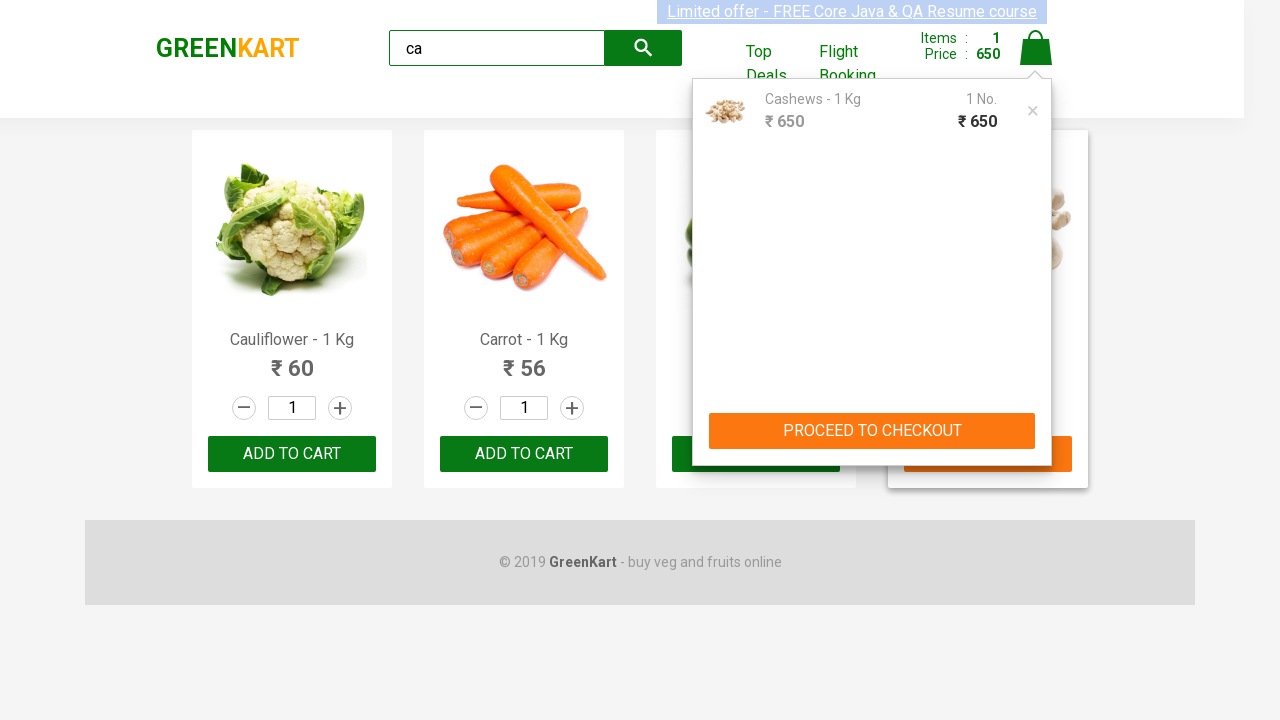

Clicked Place Order button to complete checkout at (1036, 420) on internal:text="Place Order"i
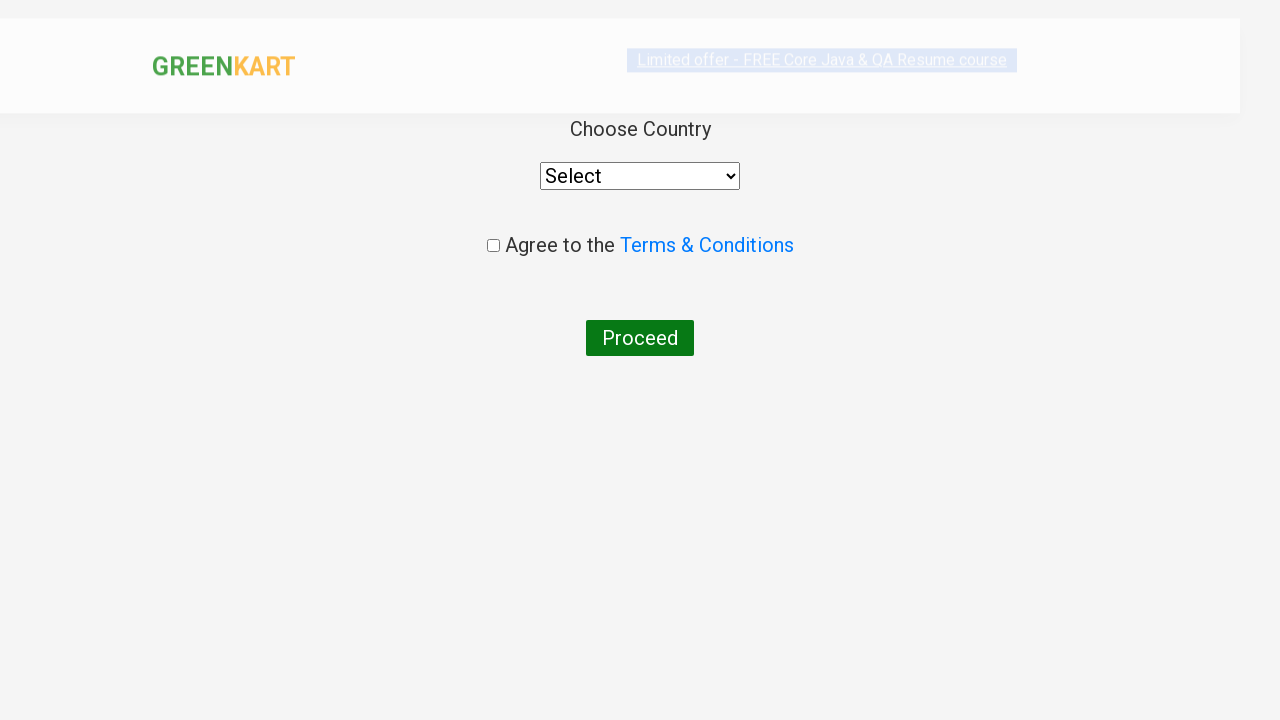

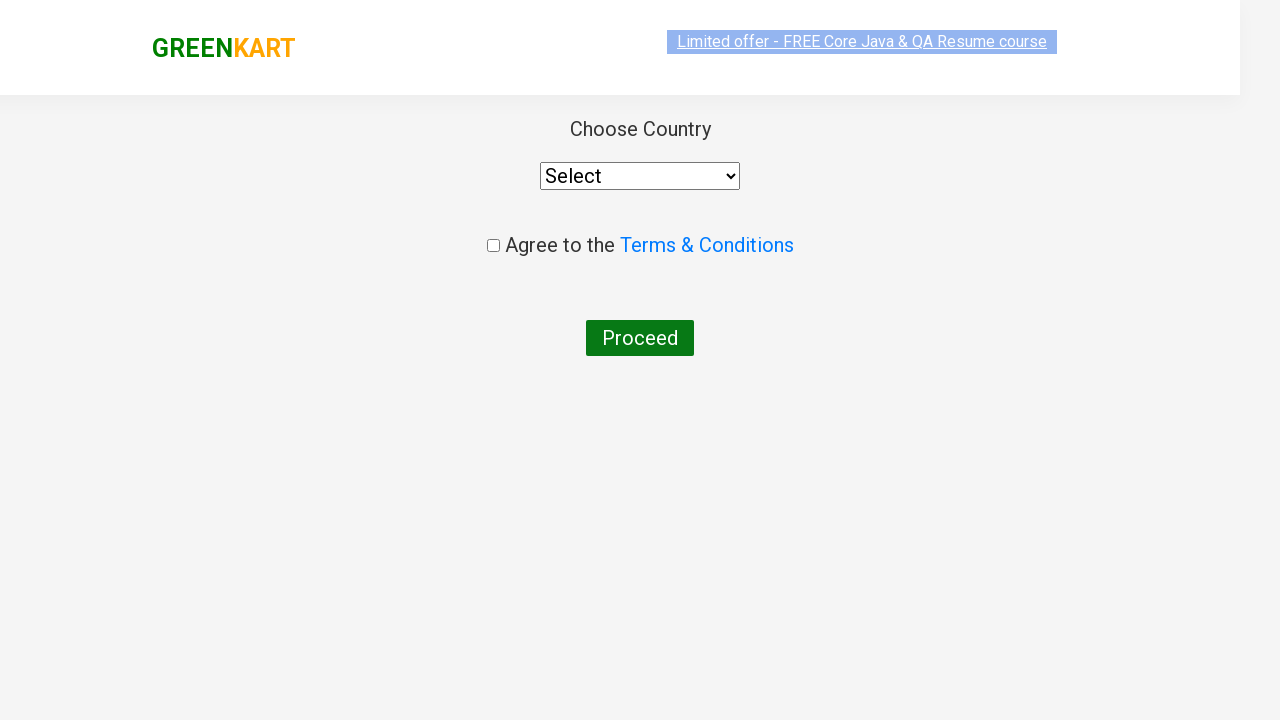